Tests JavaScript alert handling by clicking a button that triggers an alert, accepting the alert, and verifying the alert message content.

Starting URL: http://demo.automationtesting.in/Alerts.html

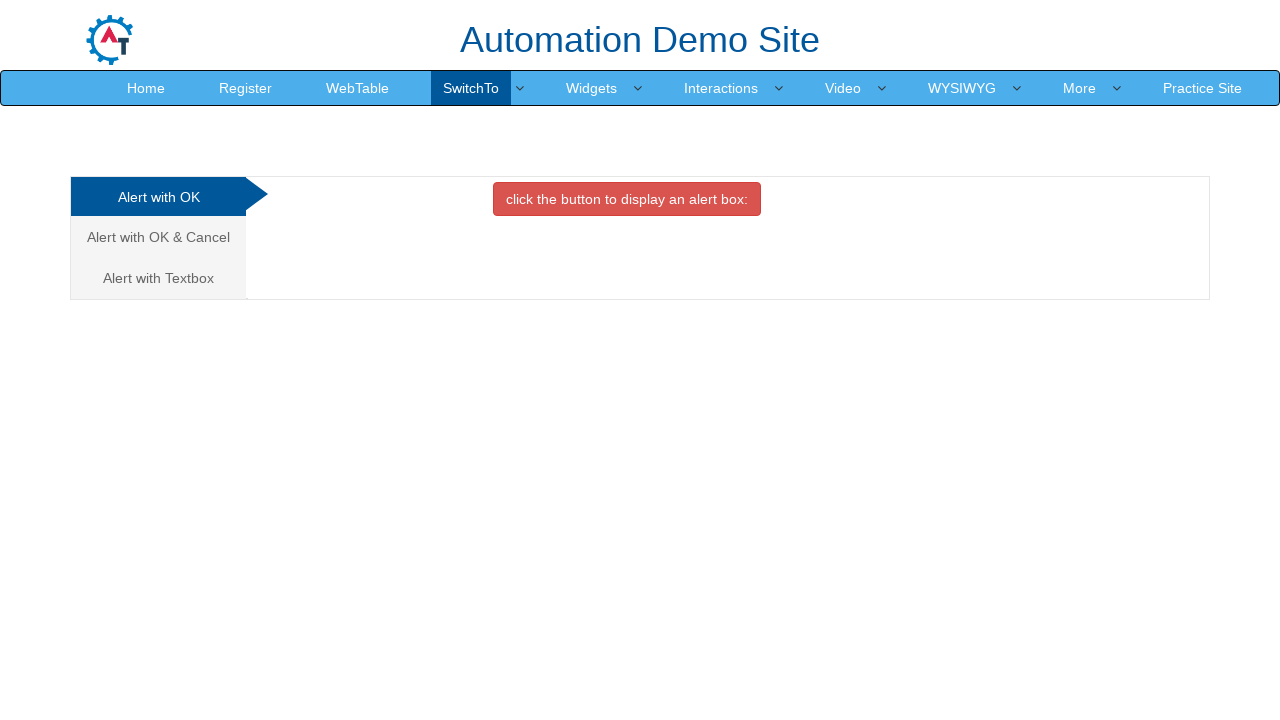

Clicked button to trigger alert at (627, 199) on button.btn.btn-danger
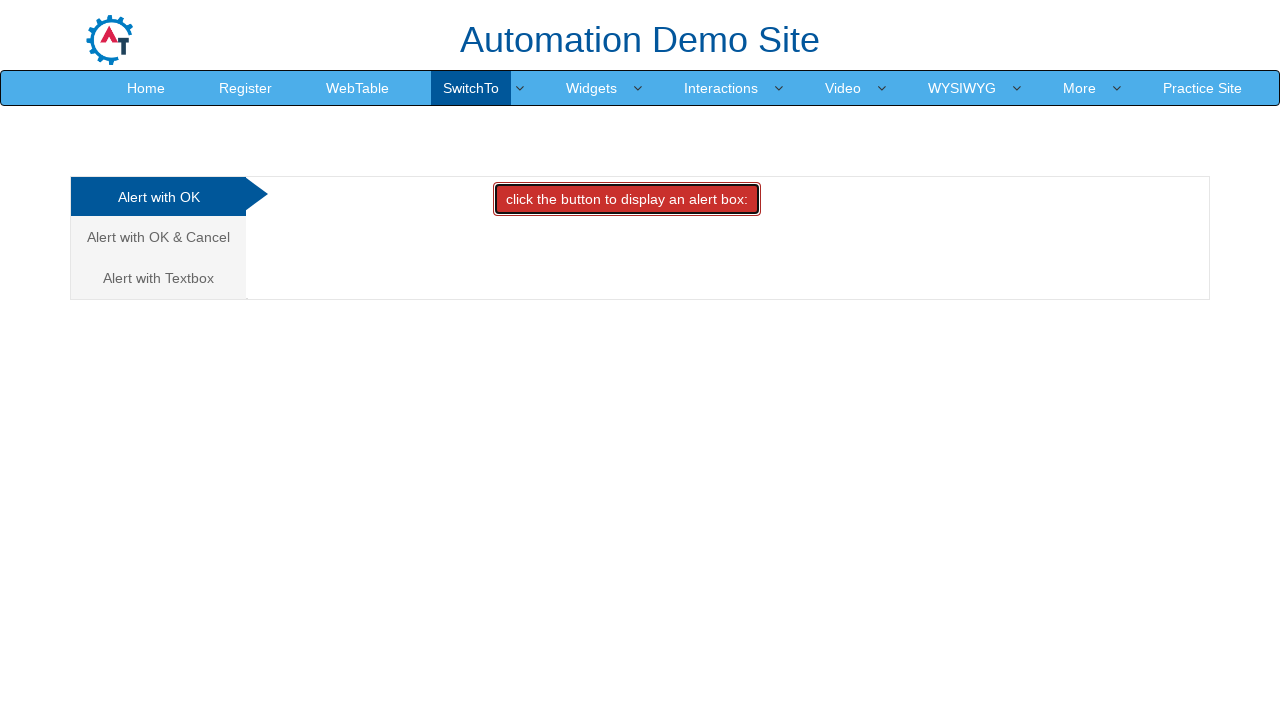

Set up dialog handler
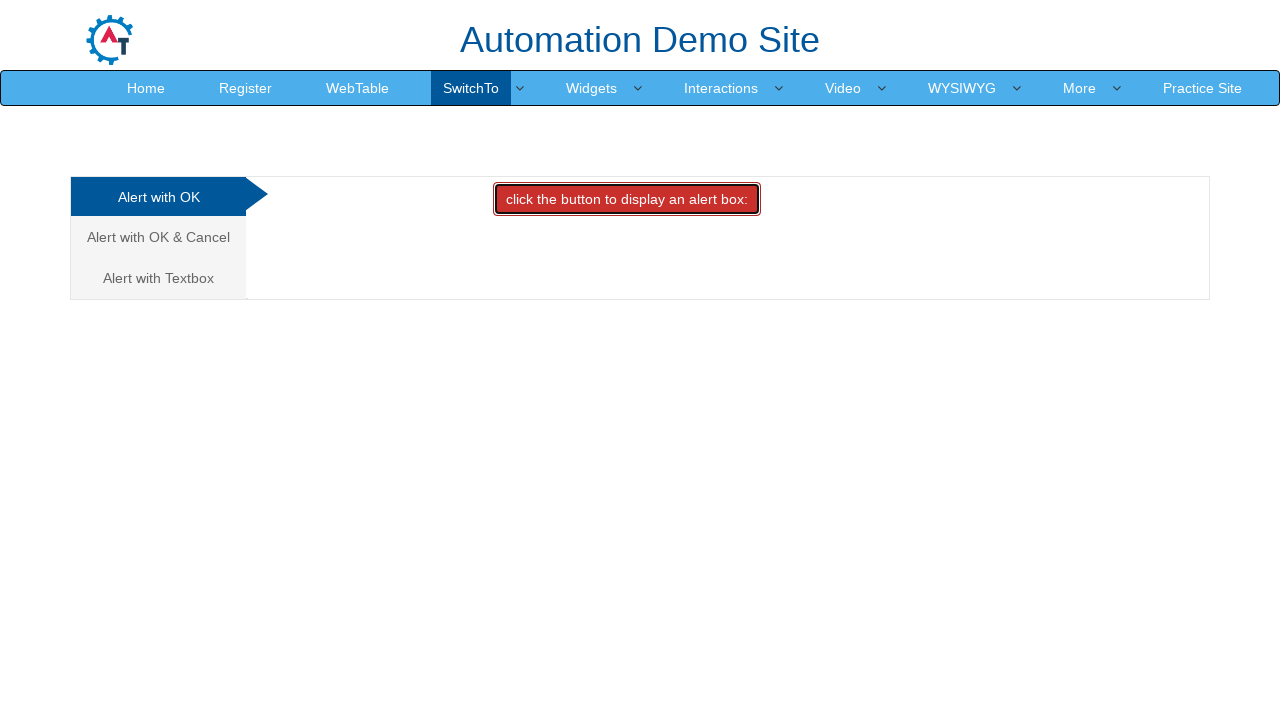

Clicked button to trigger alert with handler active at (627, 199) on button.btn.btn-danger
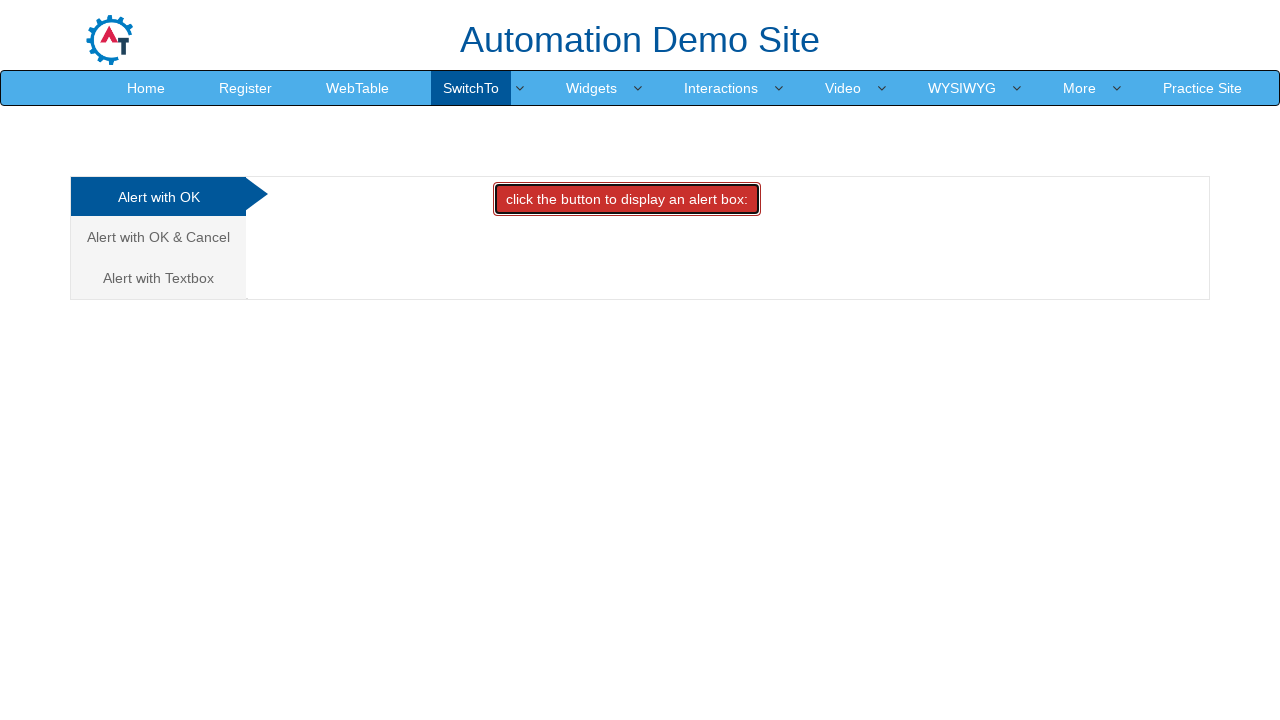

Waited for alert dialog to be processed
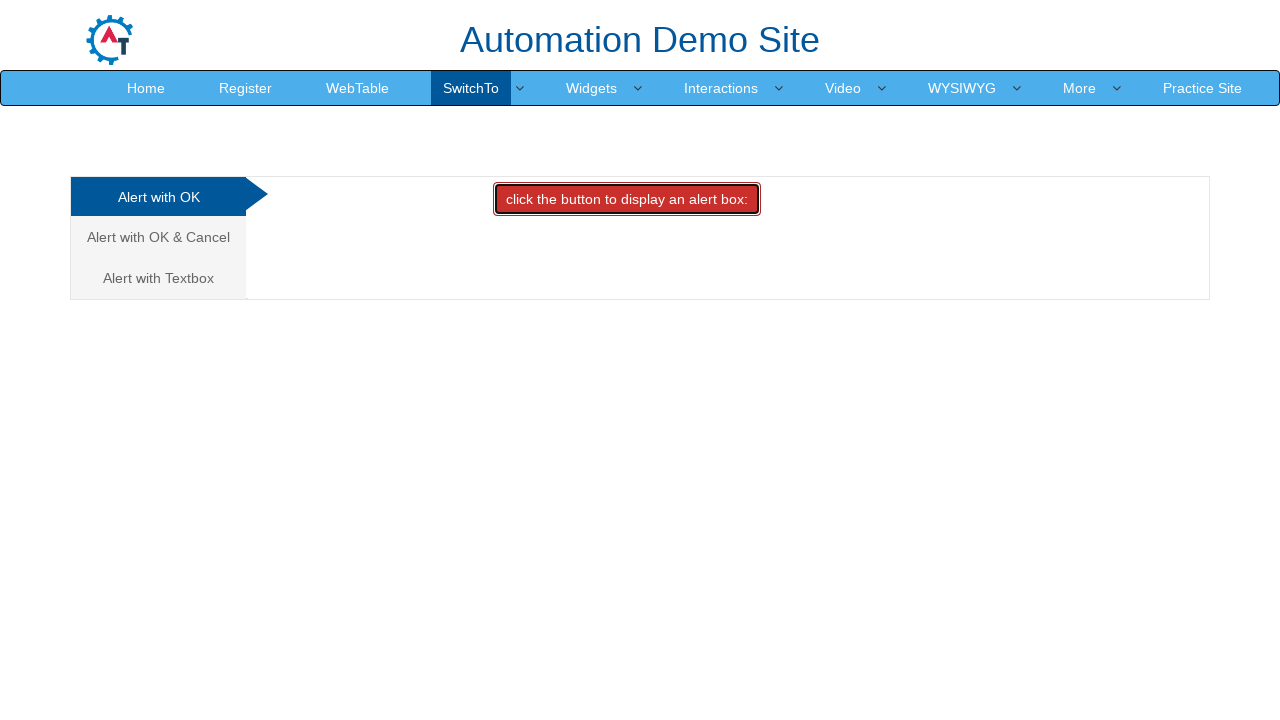

Verified alert message content is correct
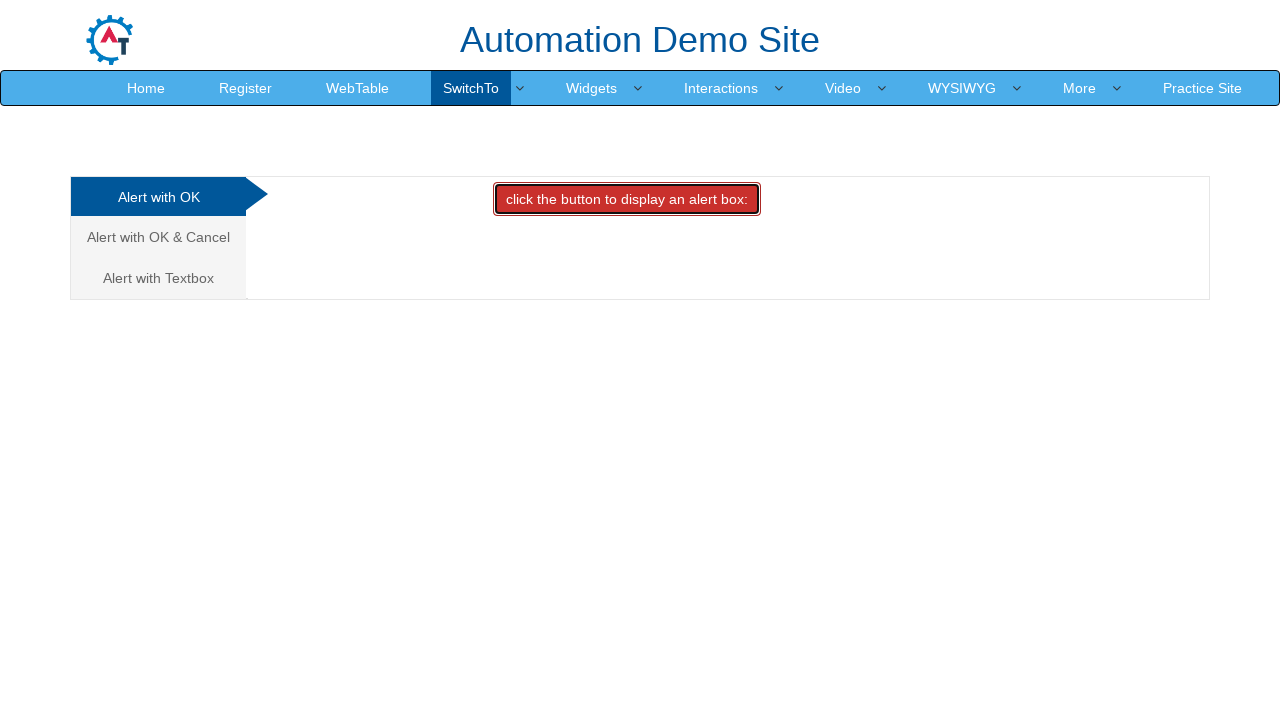

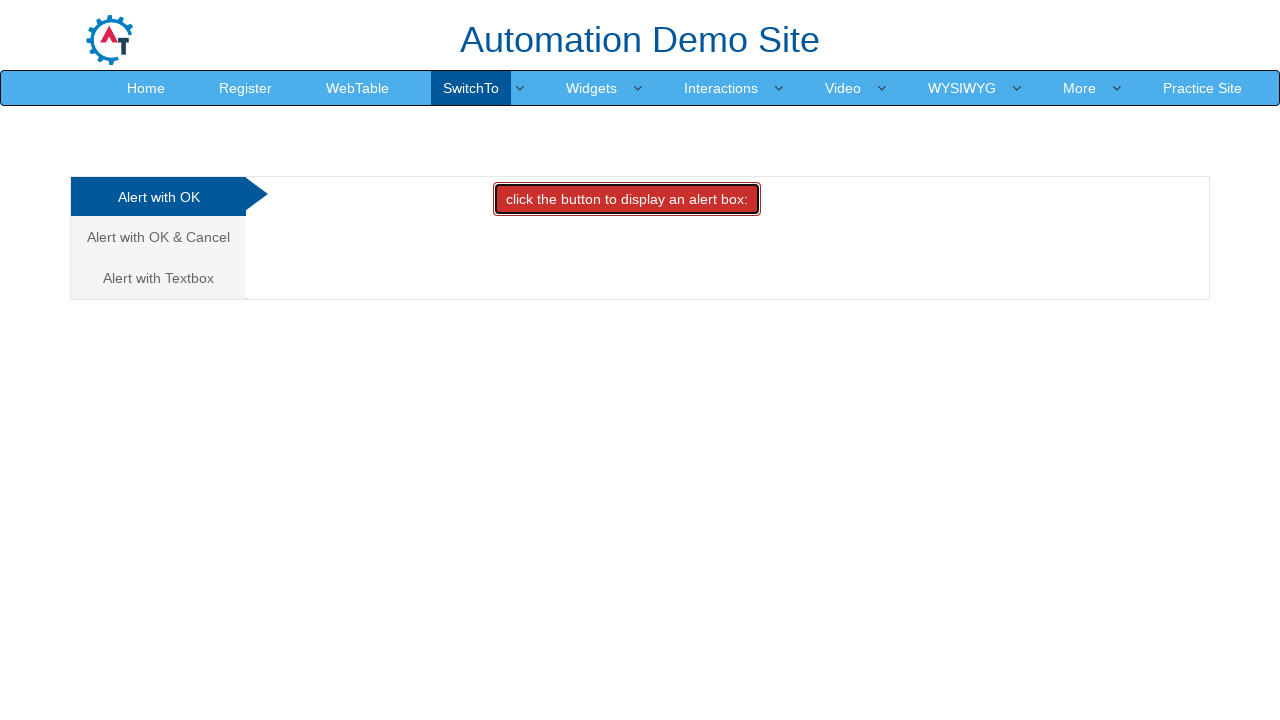